Tests desktop responsive design by setting viewport to desktop size and navigating to text box

Starting URL: https://demoqa.com

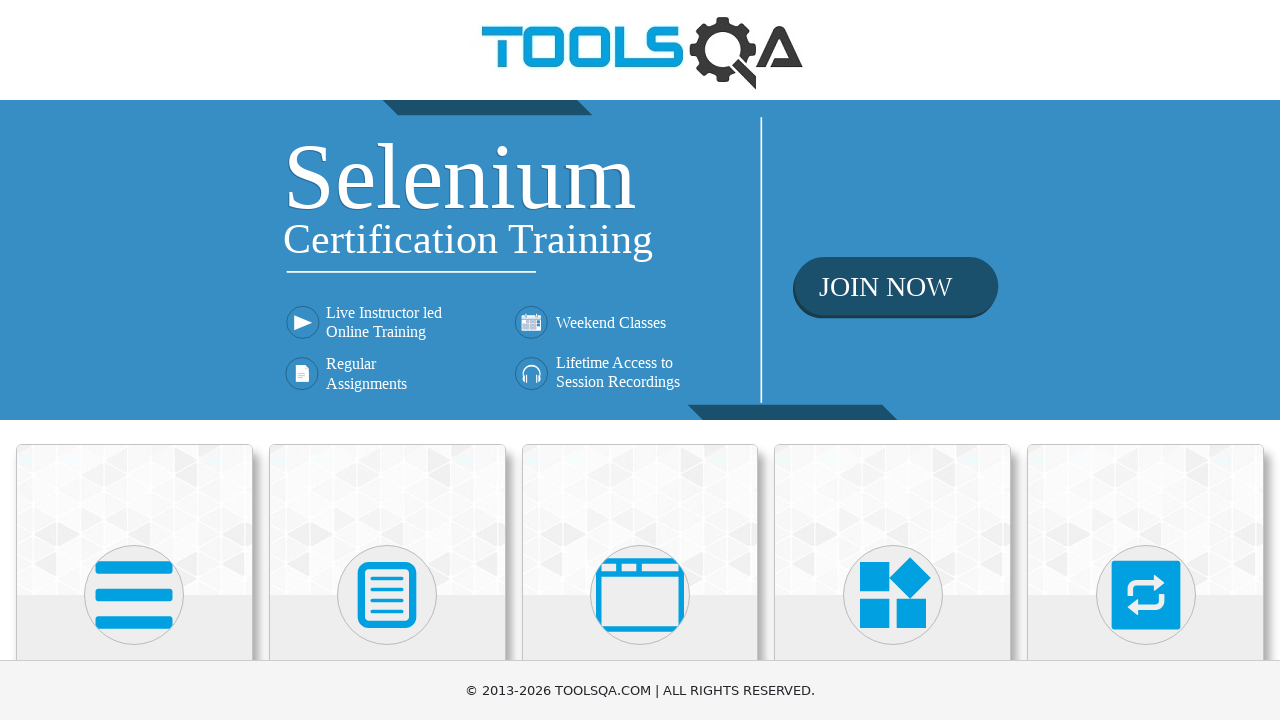

Set viewport to desktop size (1920x1080)
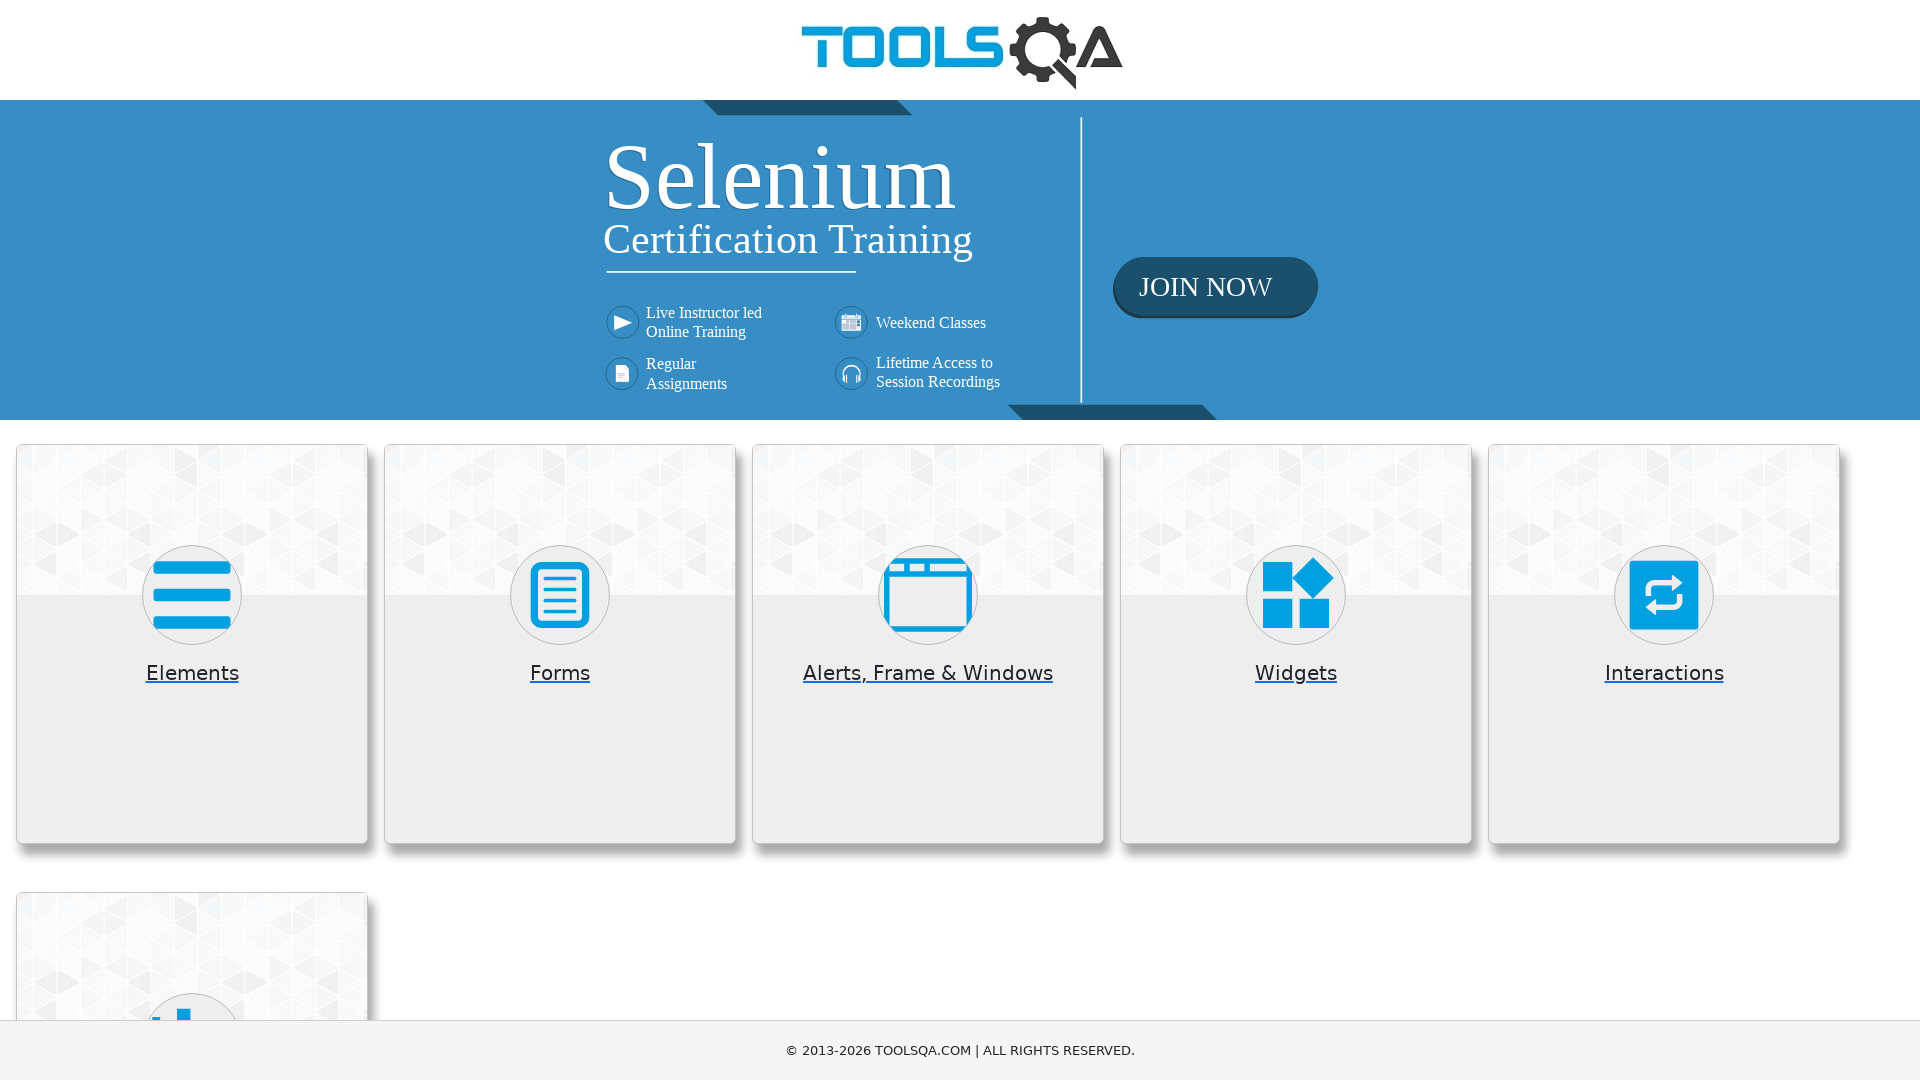

Clicked Elements category at (192, 673) on text=Elements
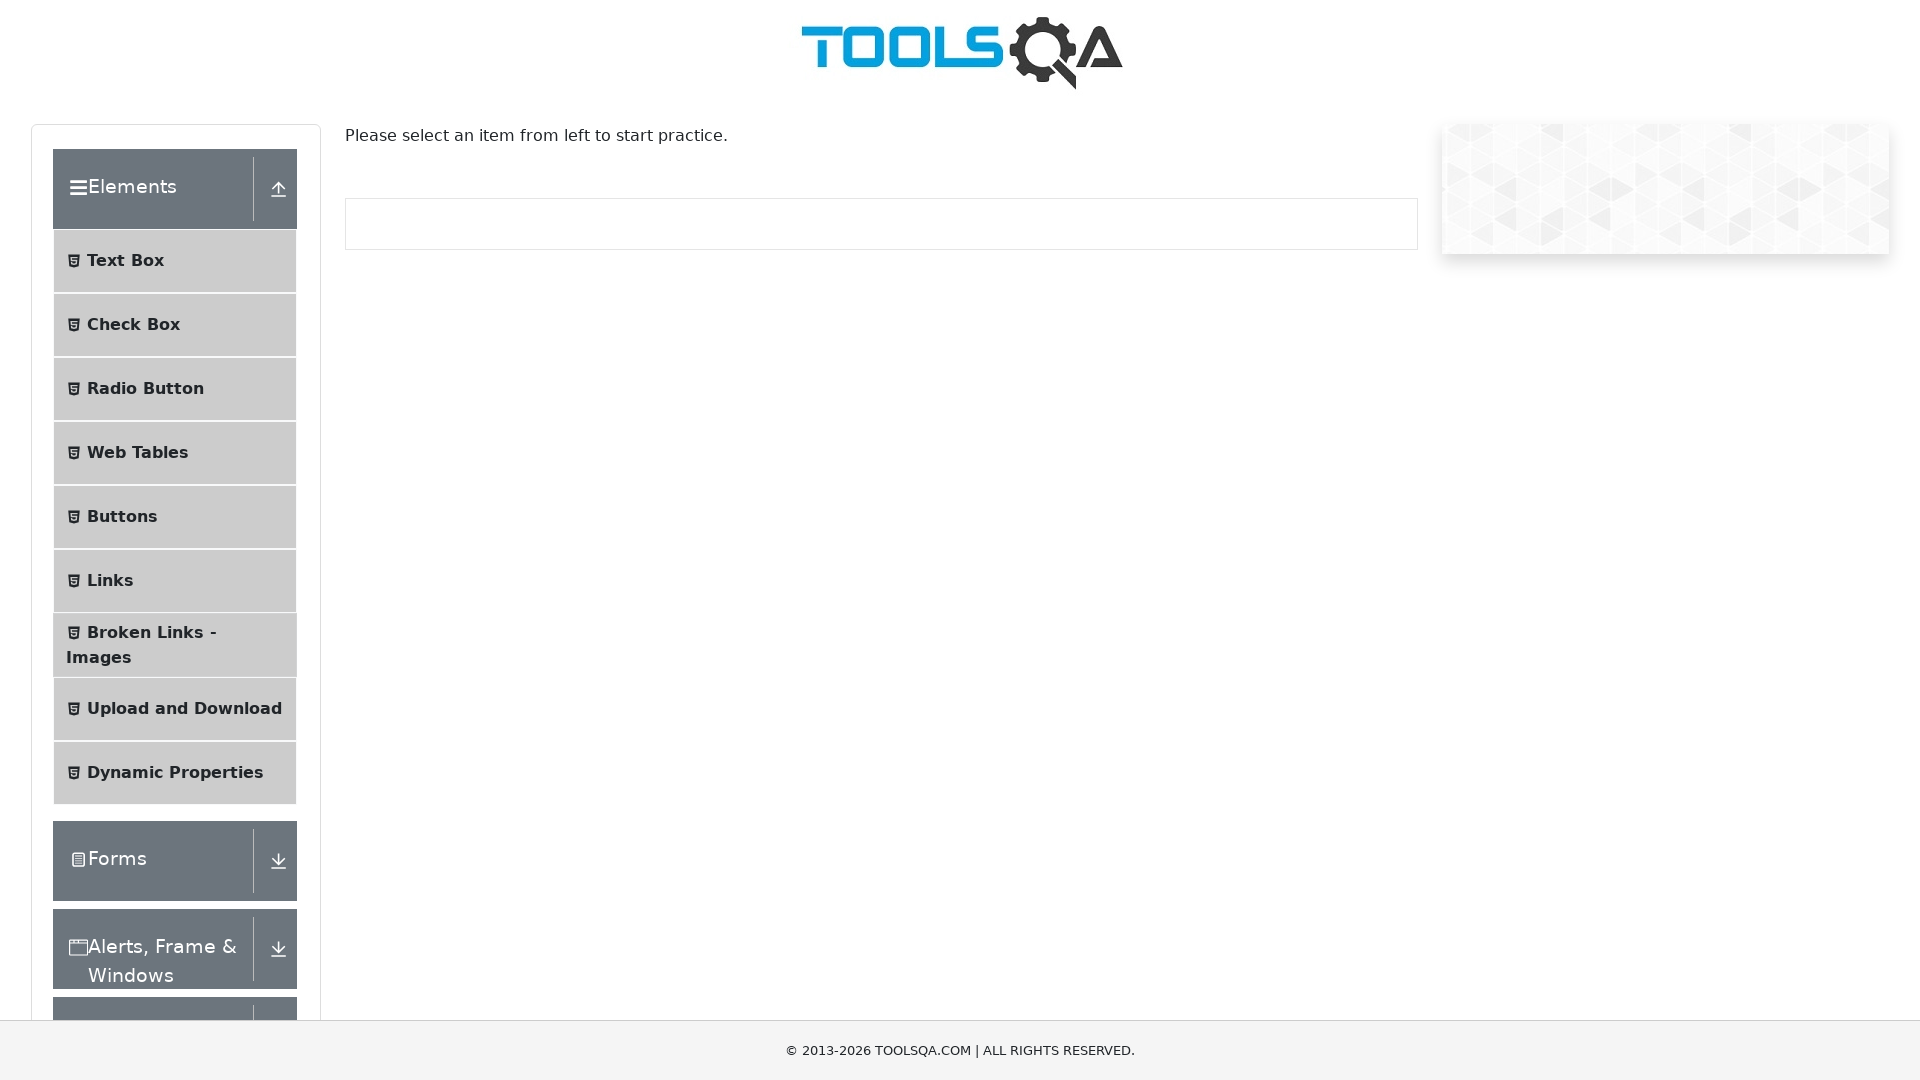

Waited for page to load (networkidle)
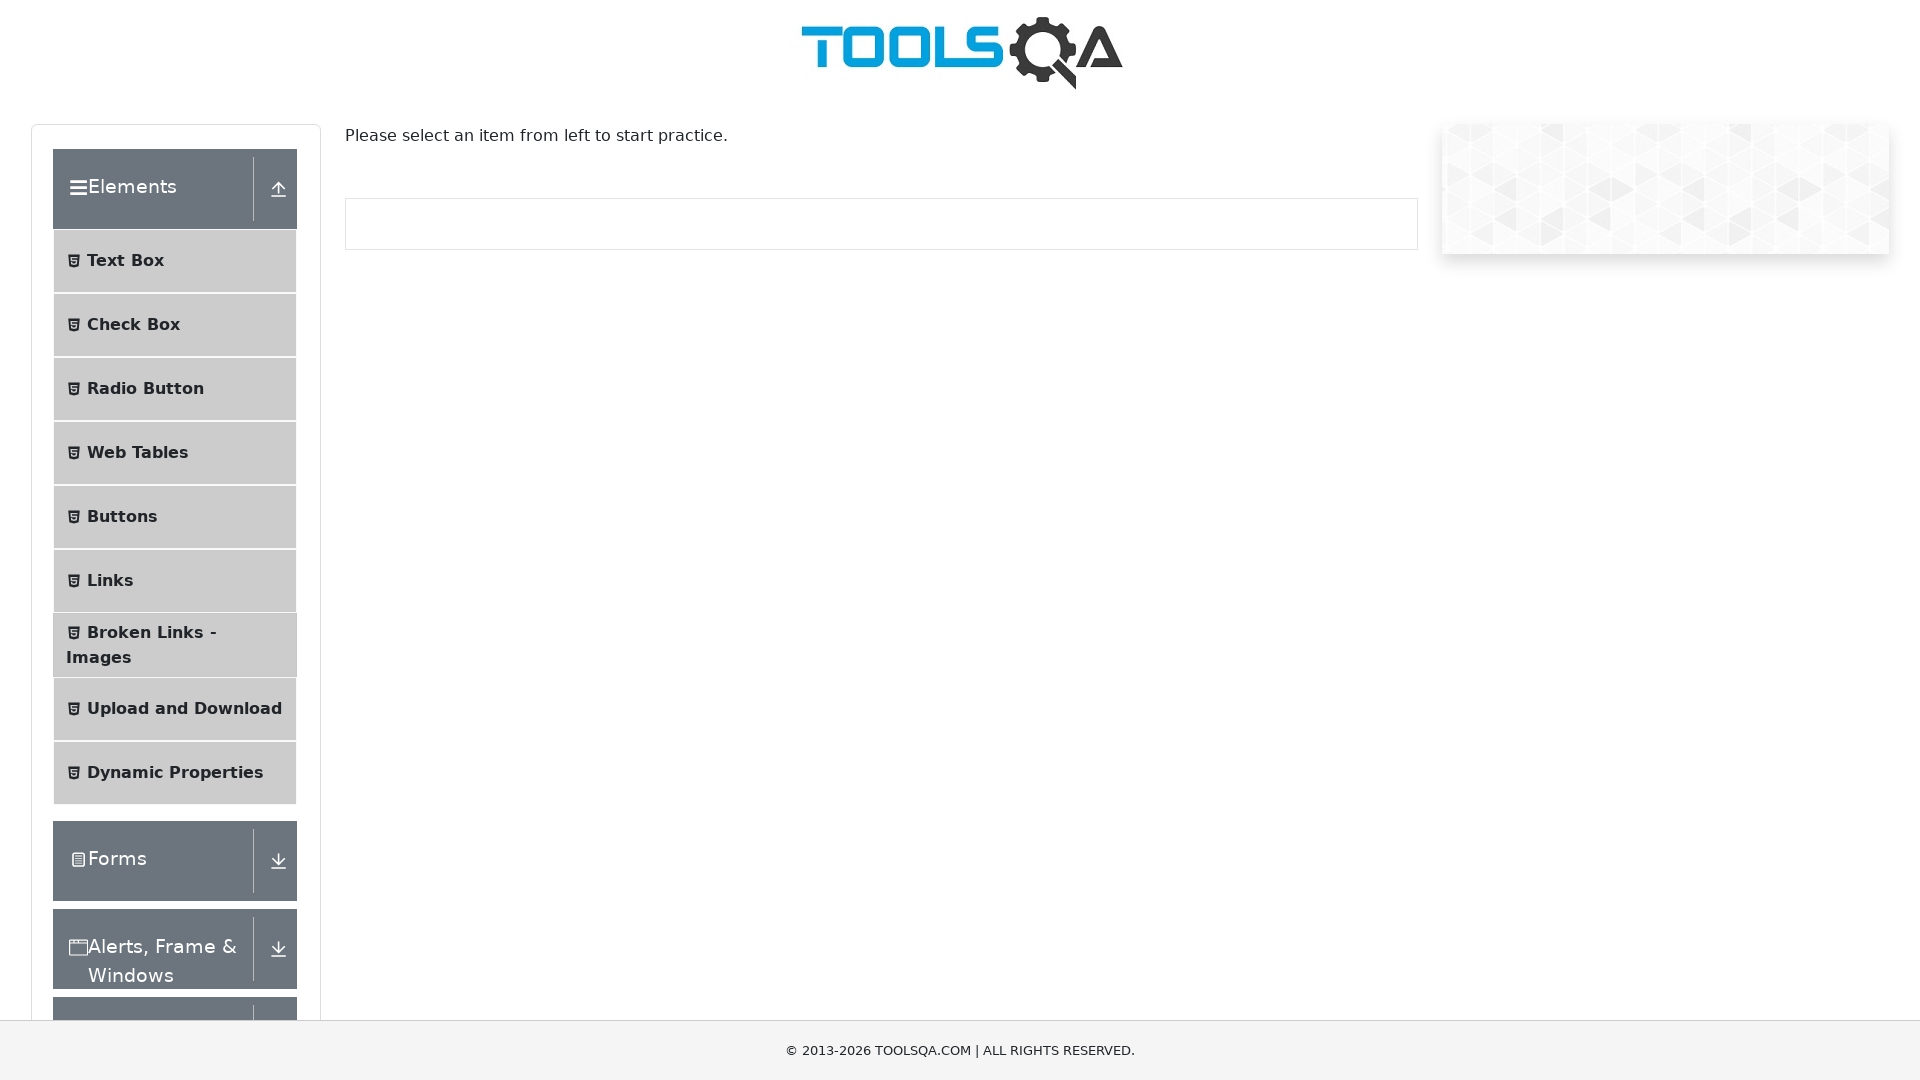

Clicked Text Box option at (126, 261) on span:text("Text Box")
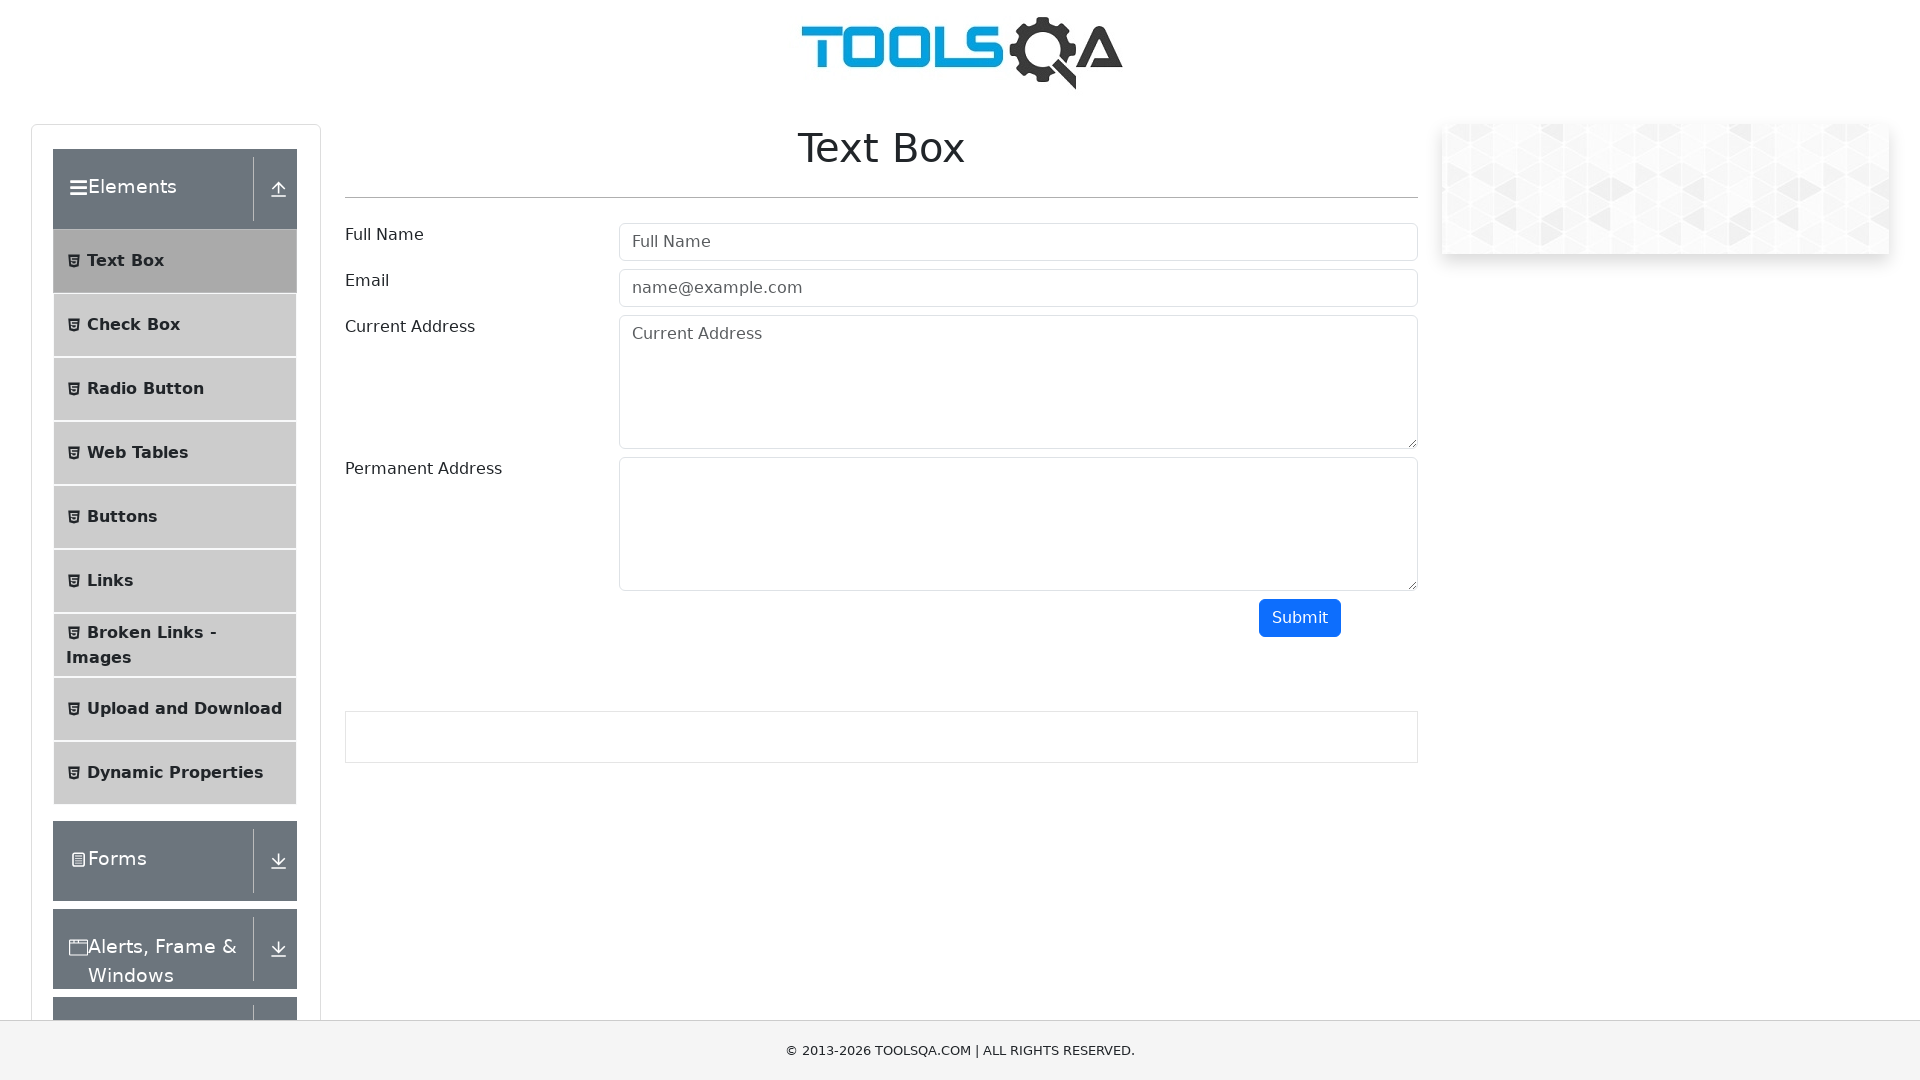

Waited for Text Box page to load (networkidle)
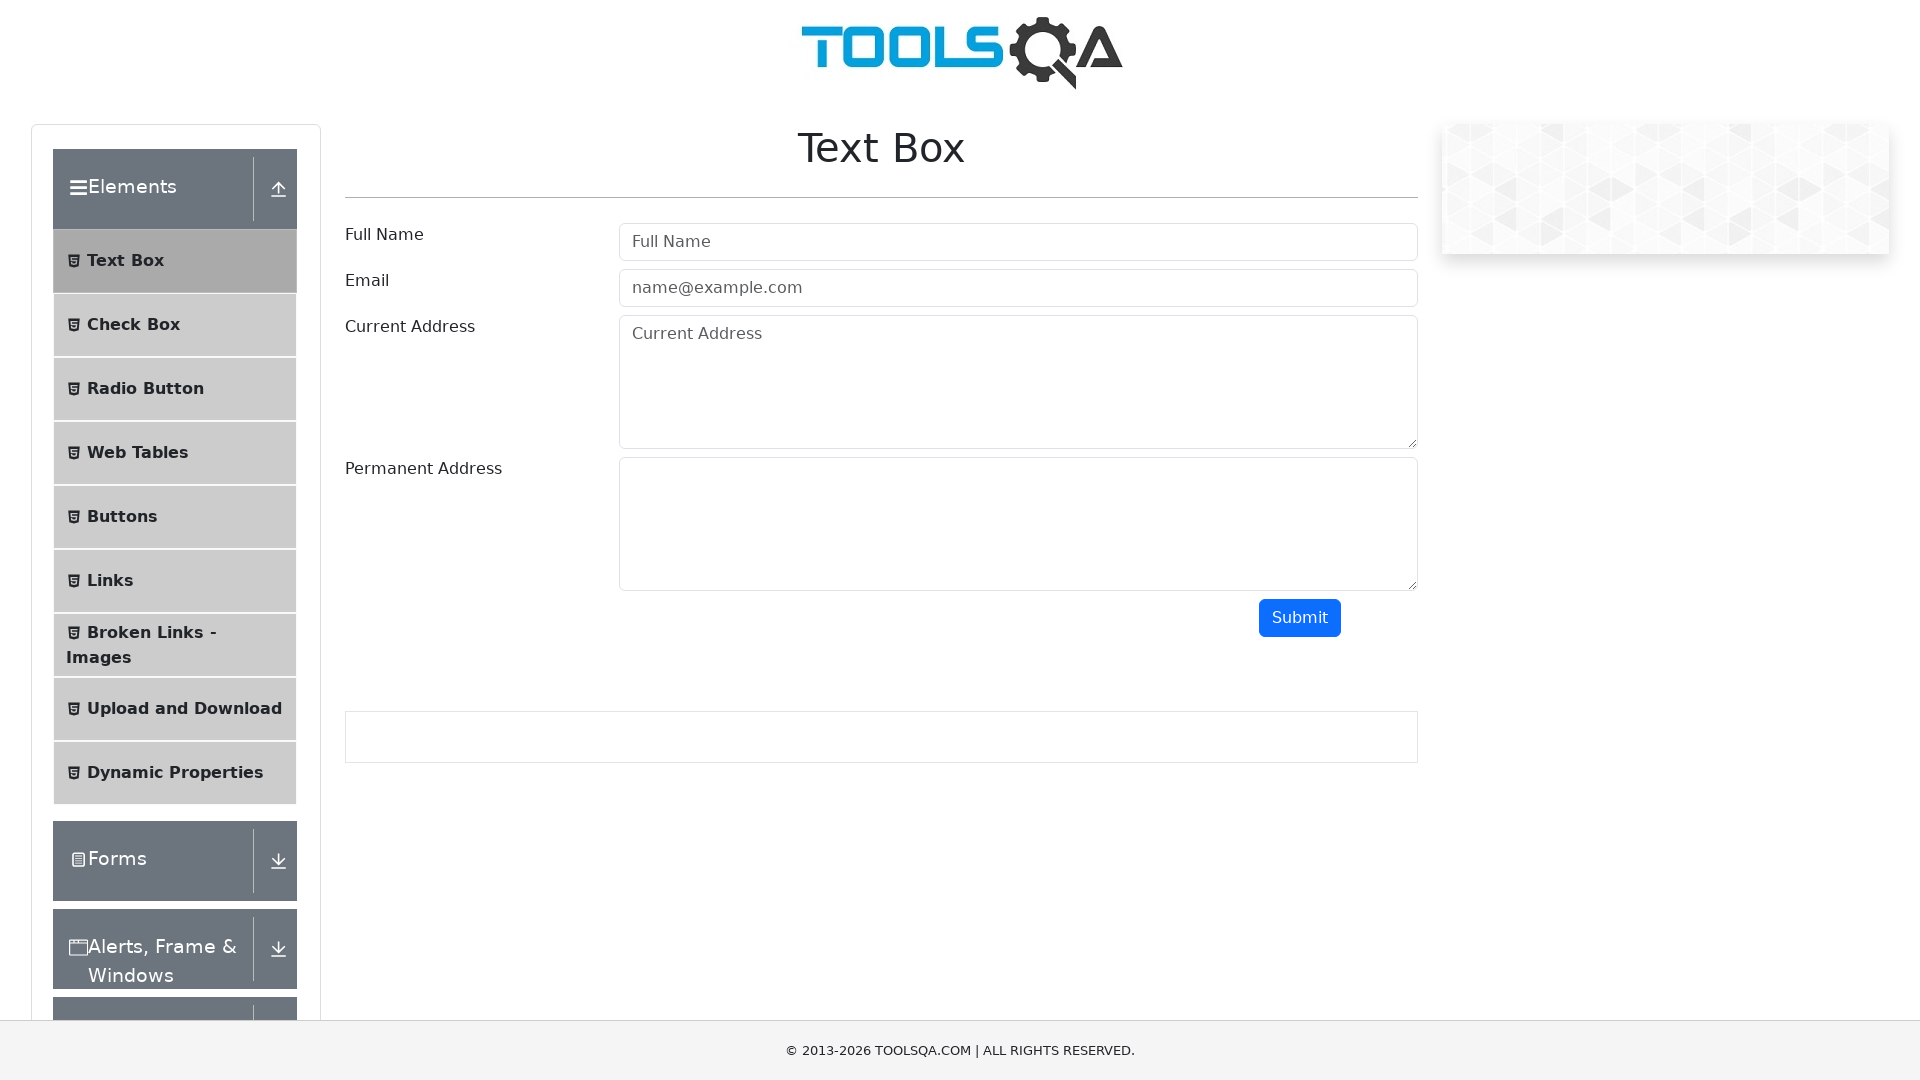

Verified username field is visible on desktop
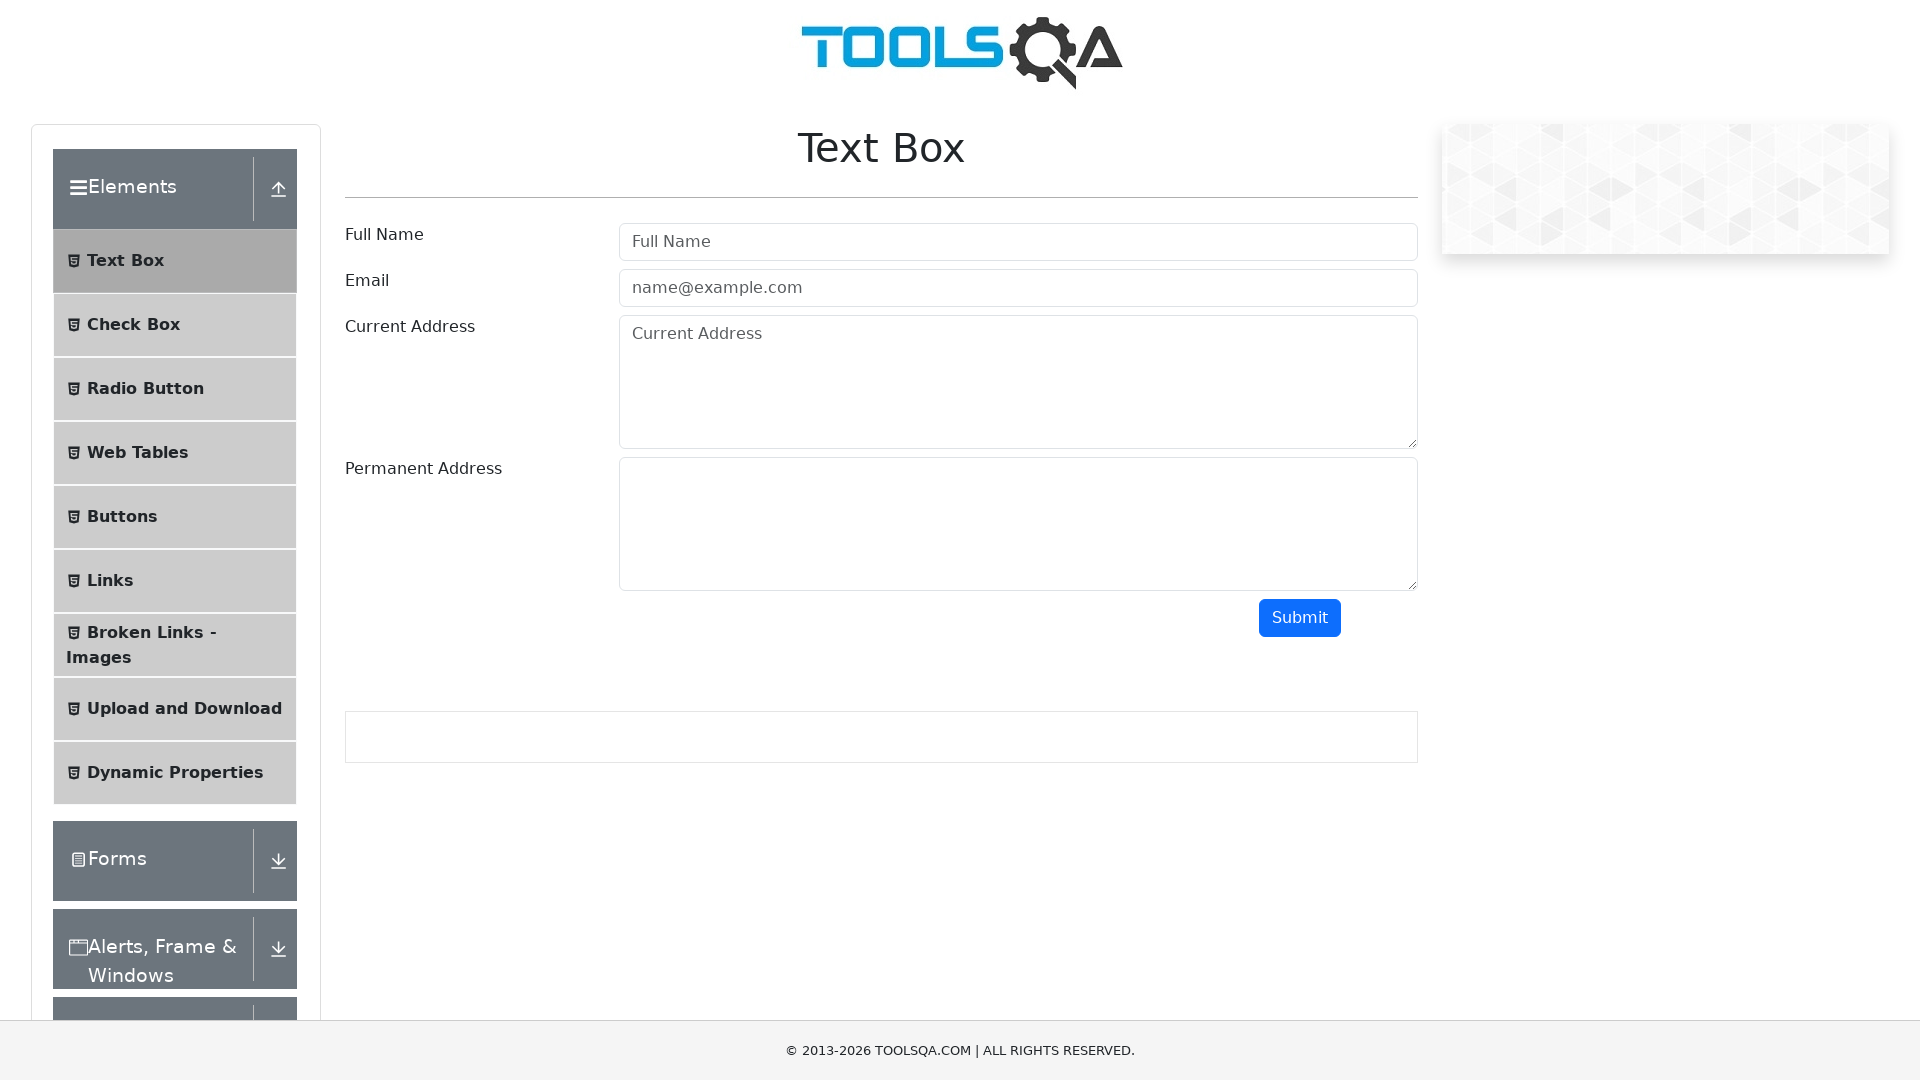

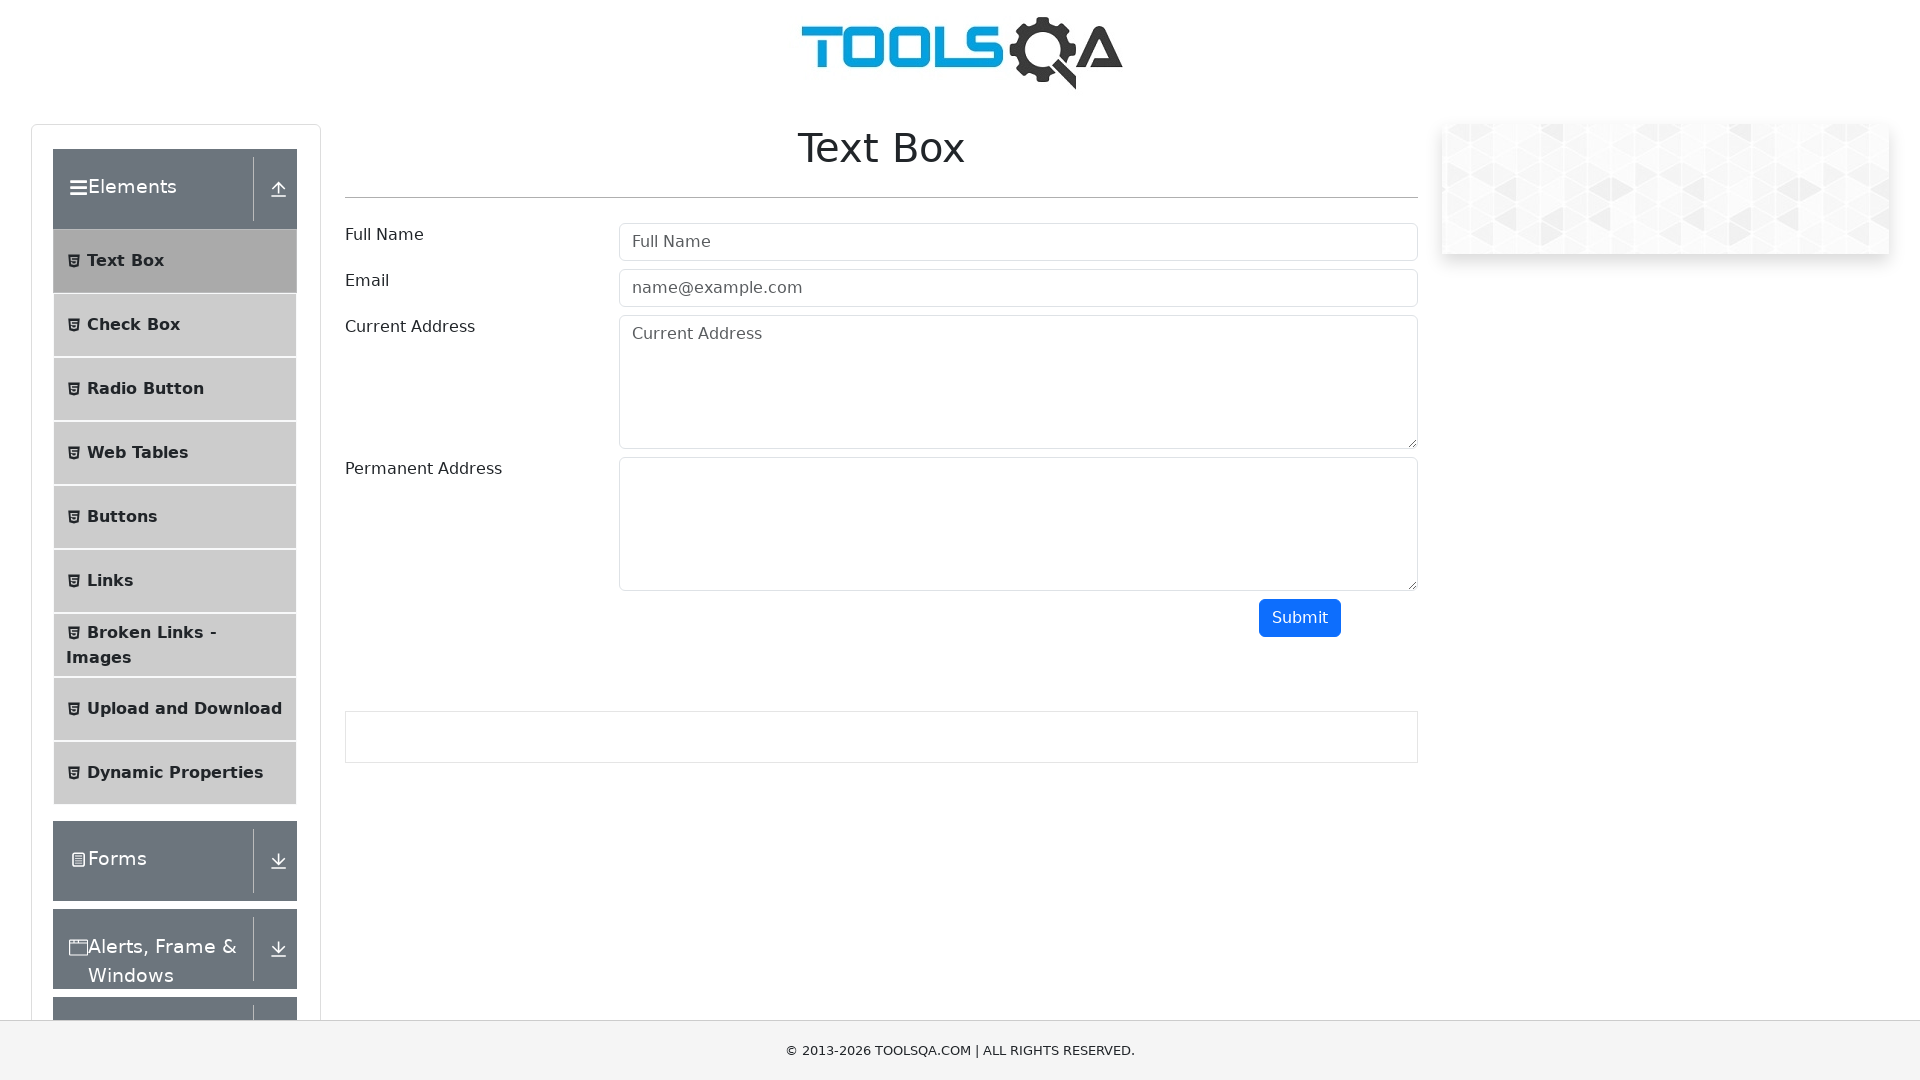